Tests basic page navigation by loading the main website

Starting URL: https://rahulshettyacademy.com

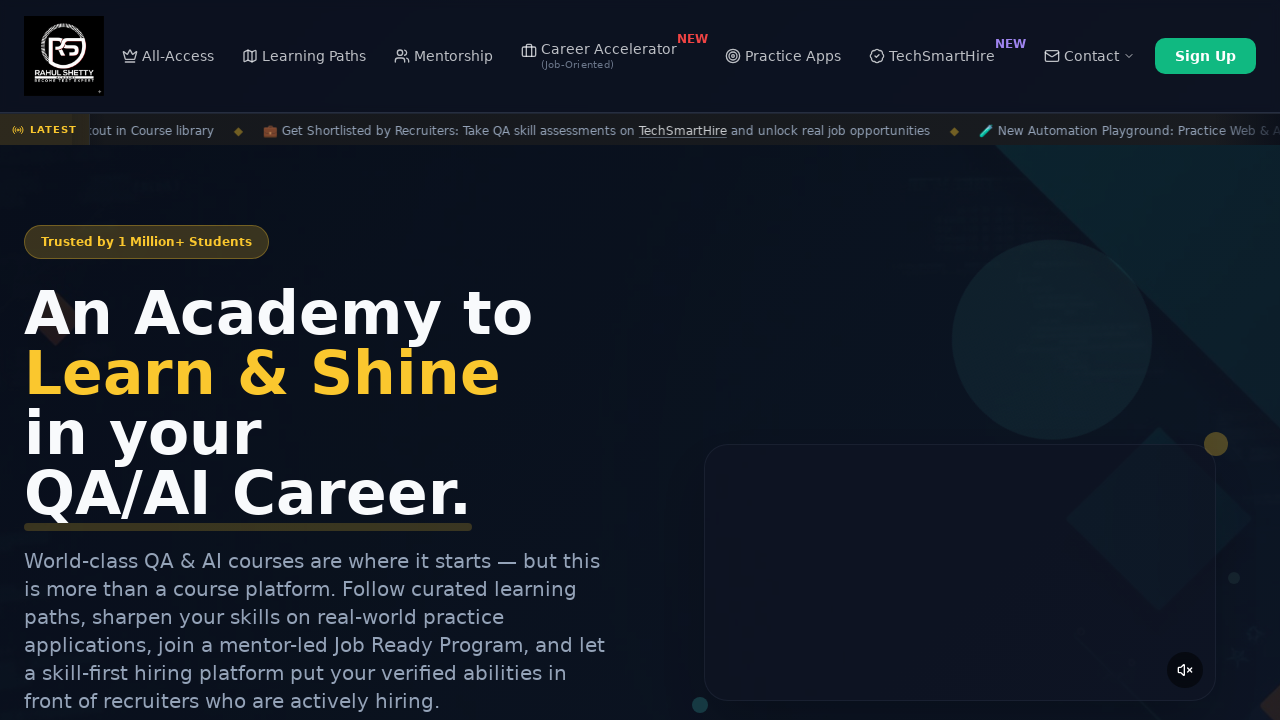

Page loaded with domcontentloaded state
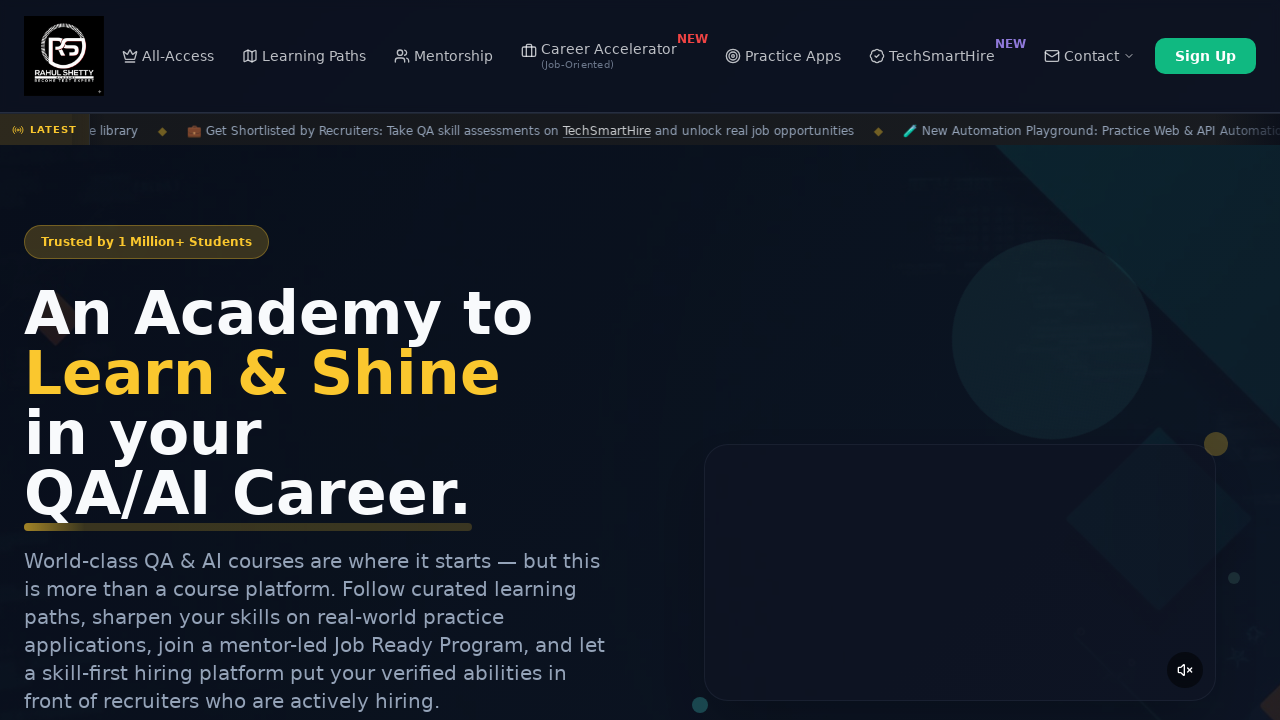

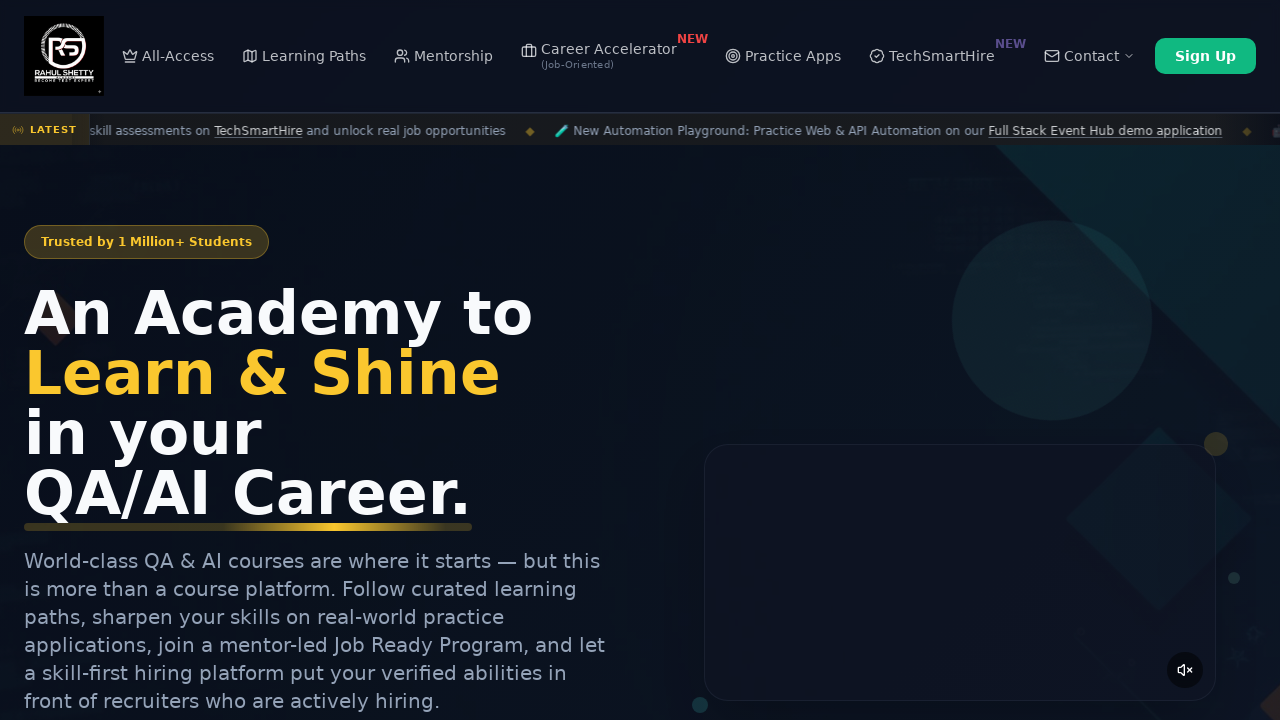